Navigates to the login page and verifies the h2 heading text shows "Login Page"

Starting URL: https://the-internet.herokuapp.com/

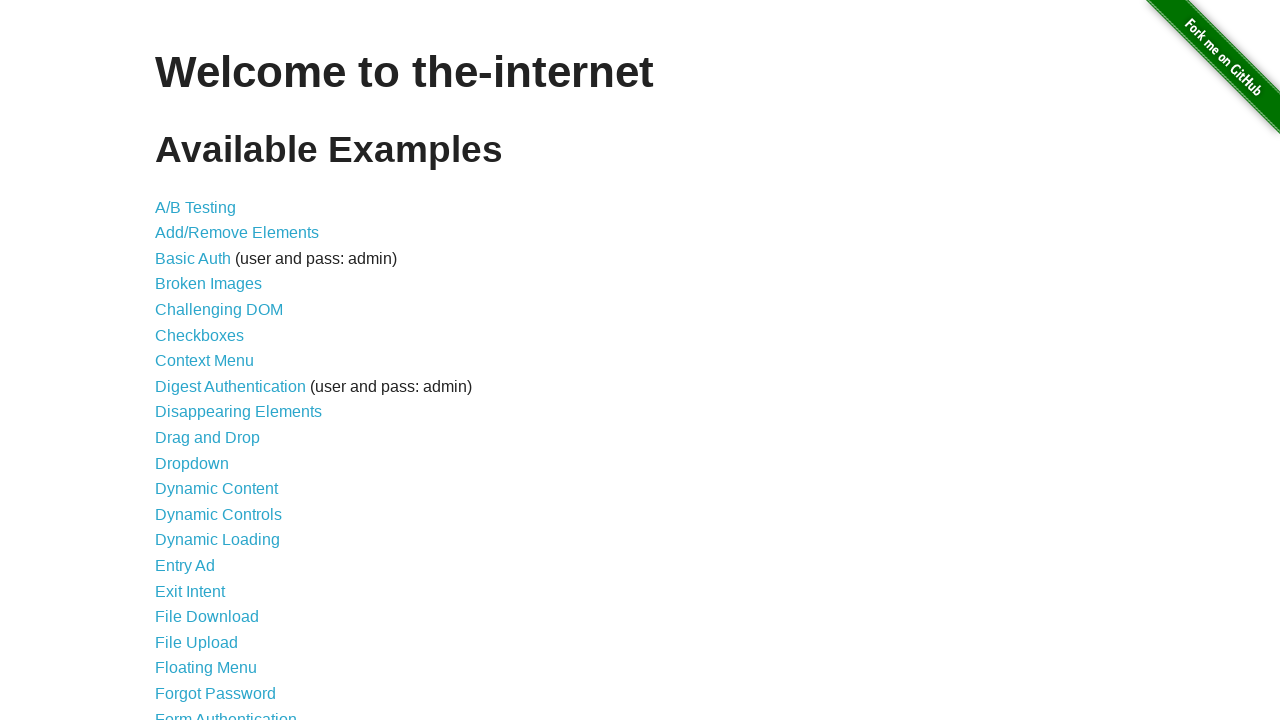

Clicked on Form Authentication link at (226, 712) on text=Form Authentication
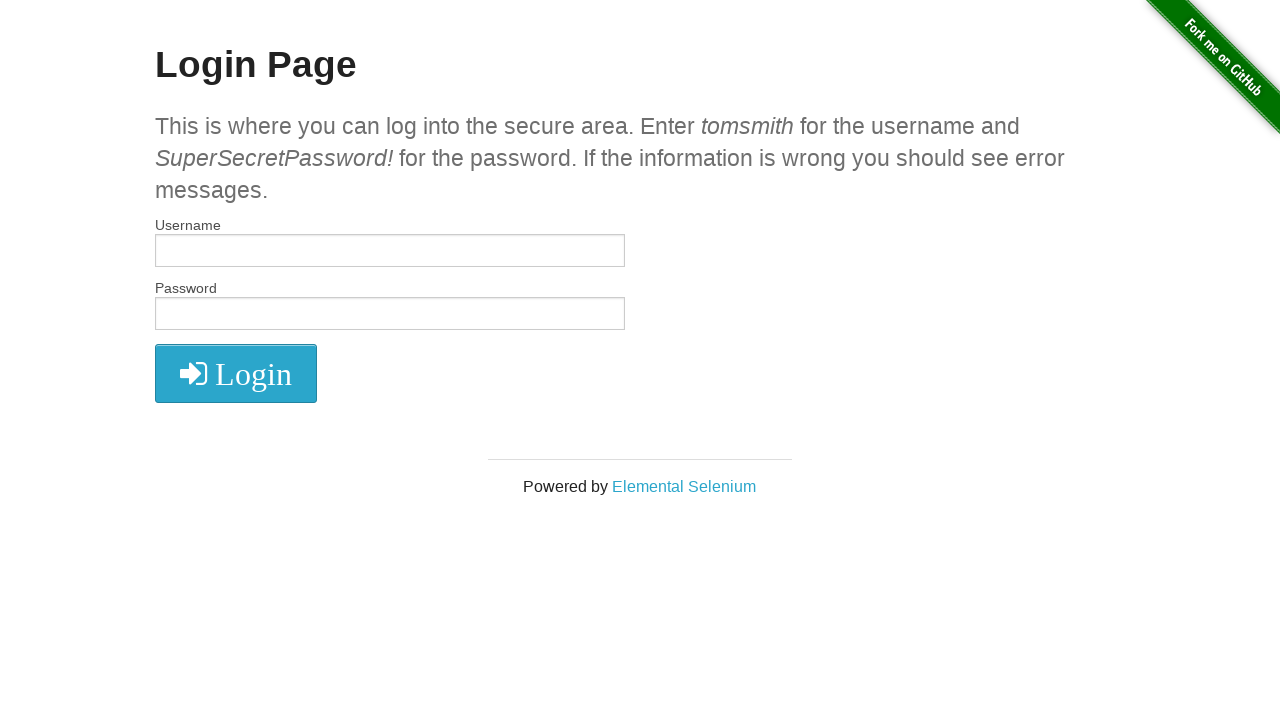

Waited for h2 element to be visible
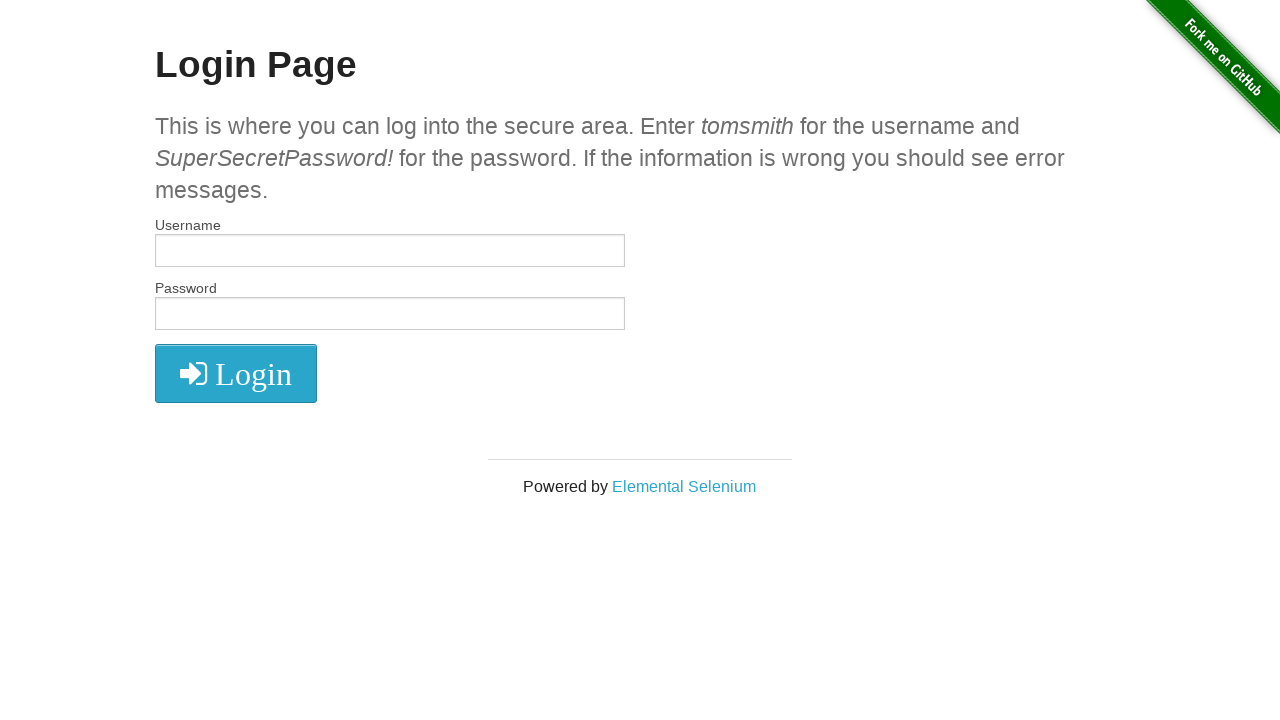

Retrieved h2 element text content: 'Login Page'
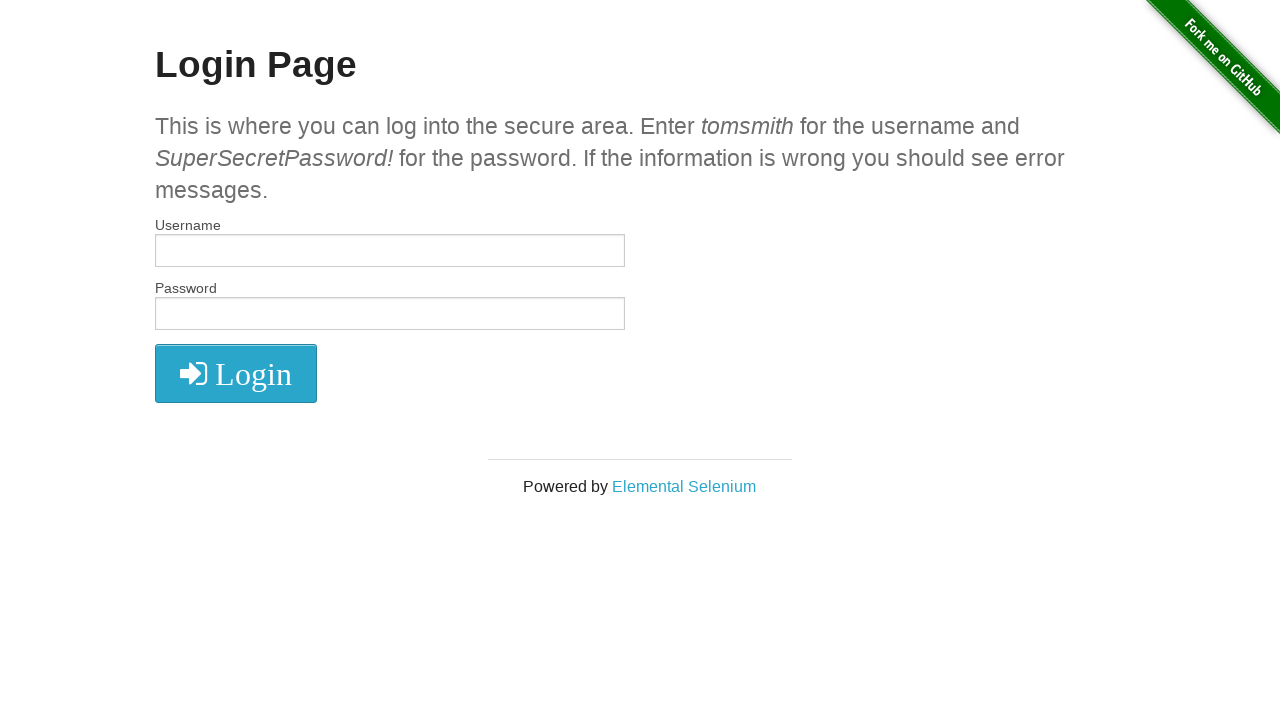

Verified h2 heading text is 'Login Page'
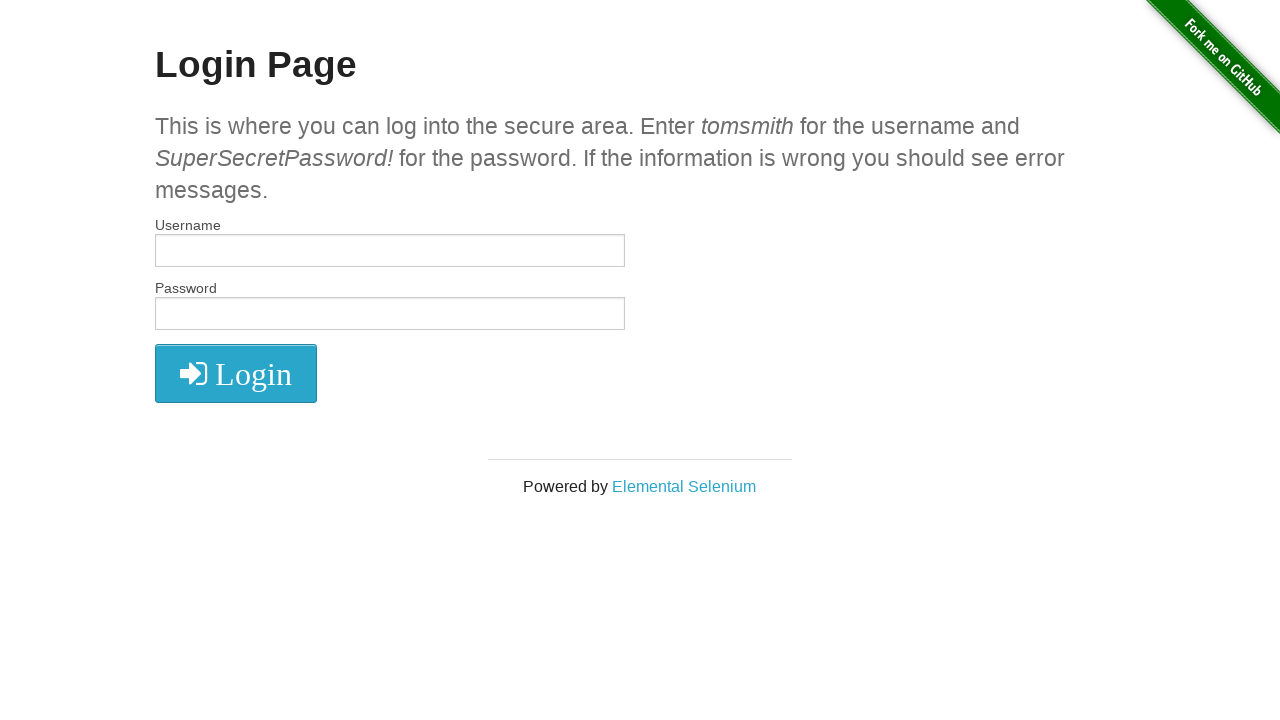

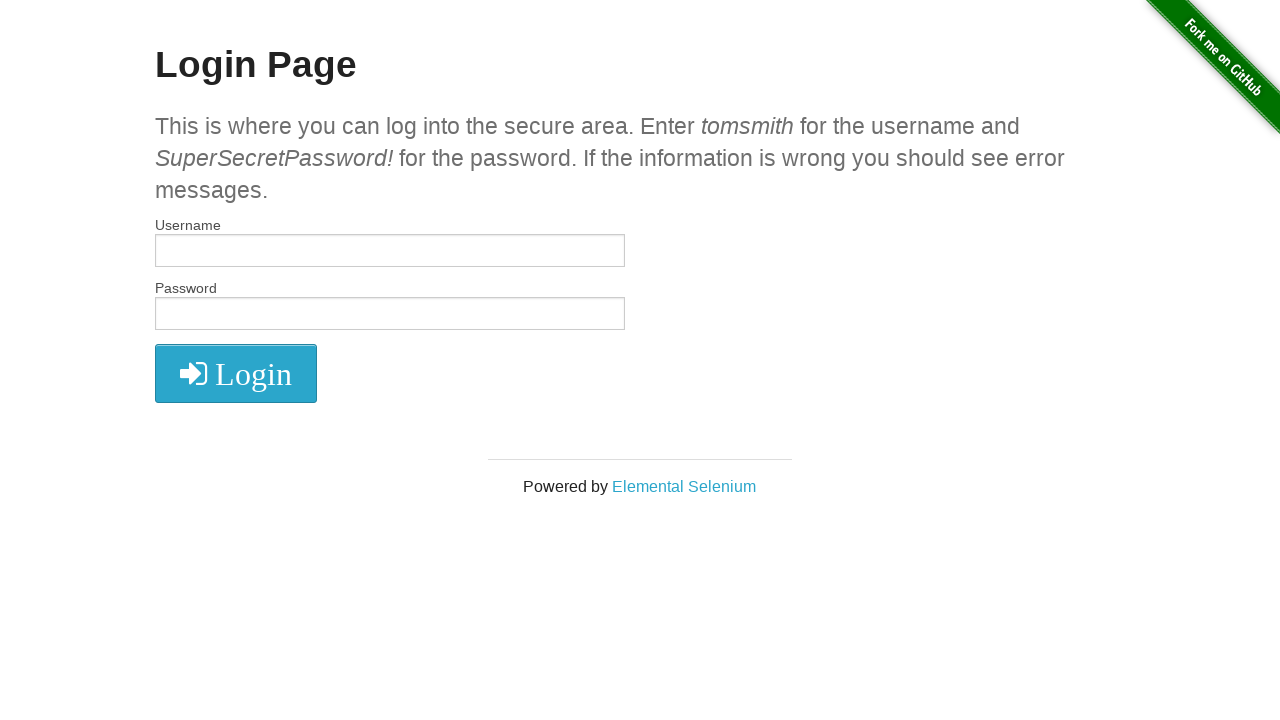